Tests file download functionality by navigating to a download page and clicking the first download link

Starting URL: http://the-internet.herokuapp.com/download

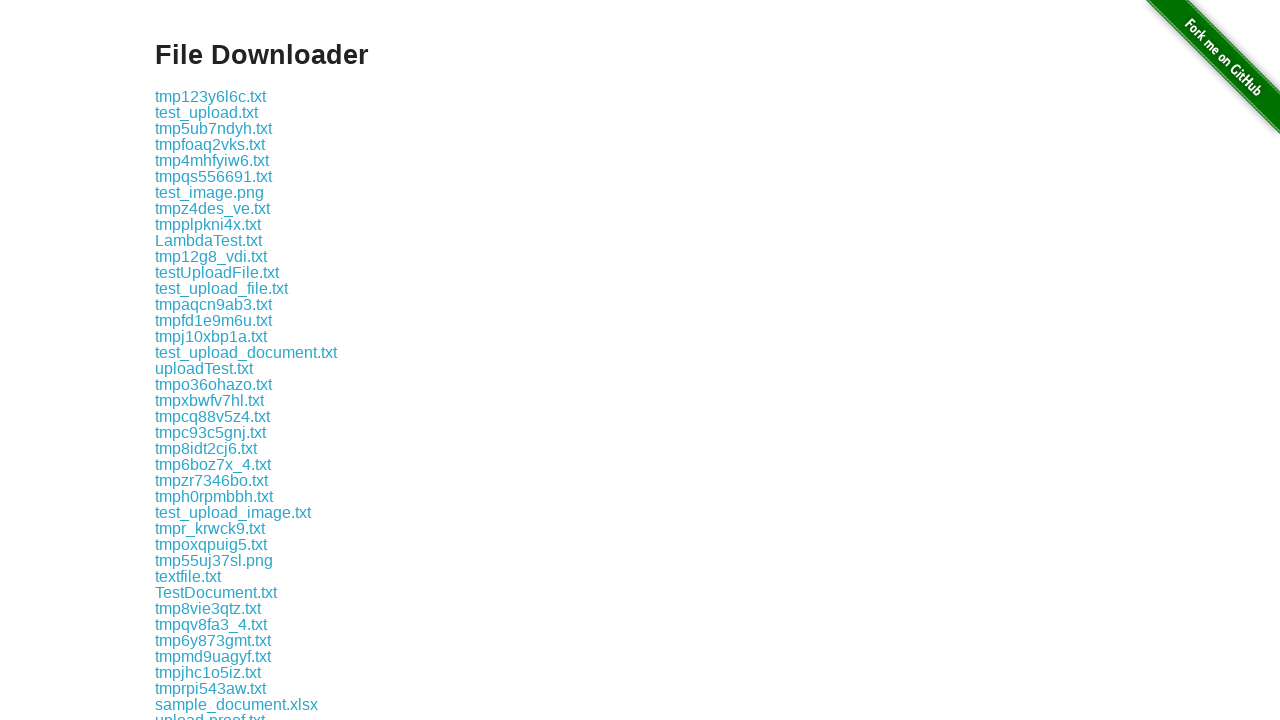

Clicked the first download link at (210, 96) on .example a:nth-of-type(1)
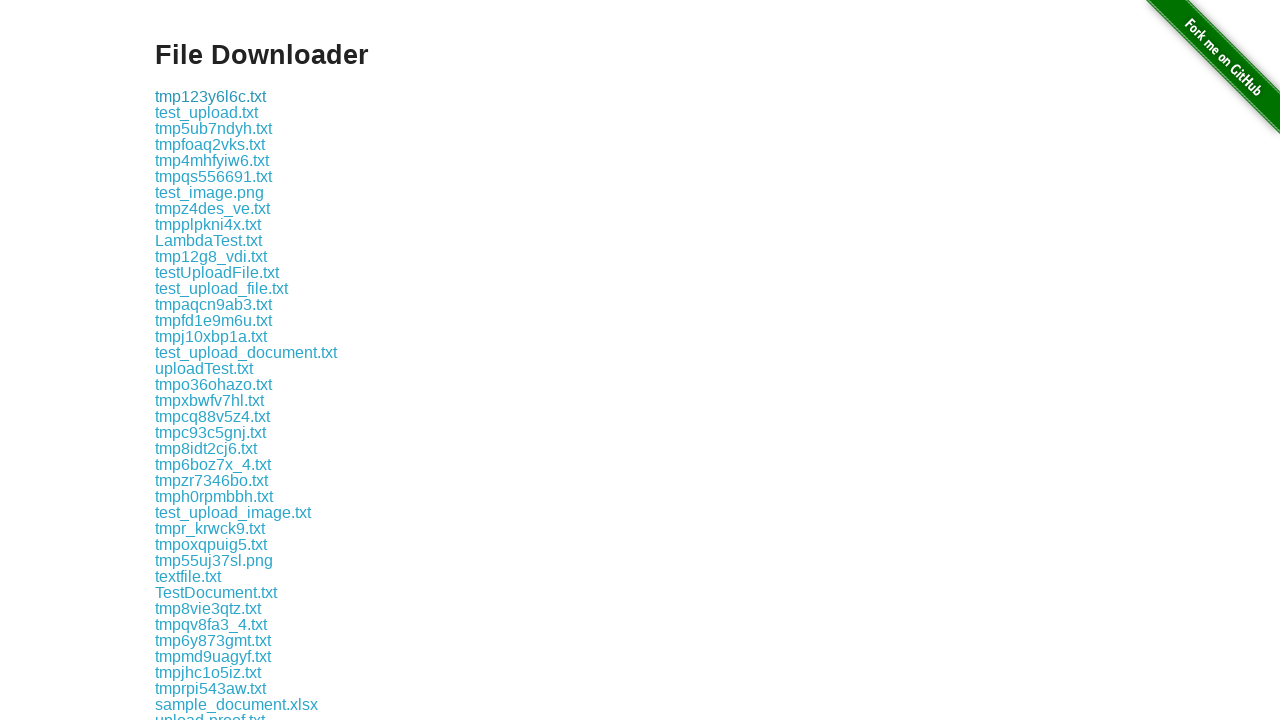

Waited for download to start/complete
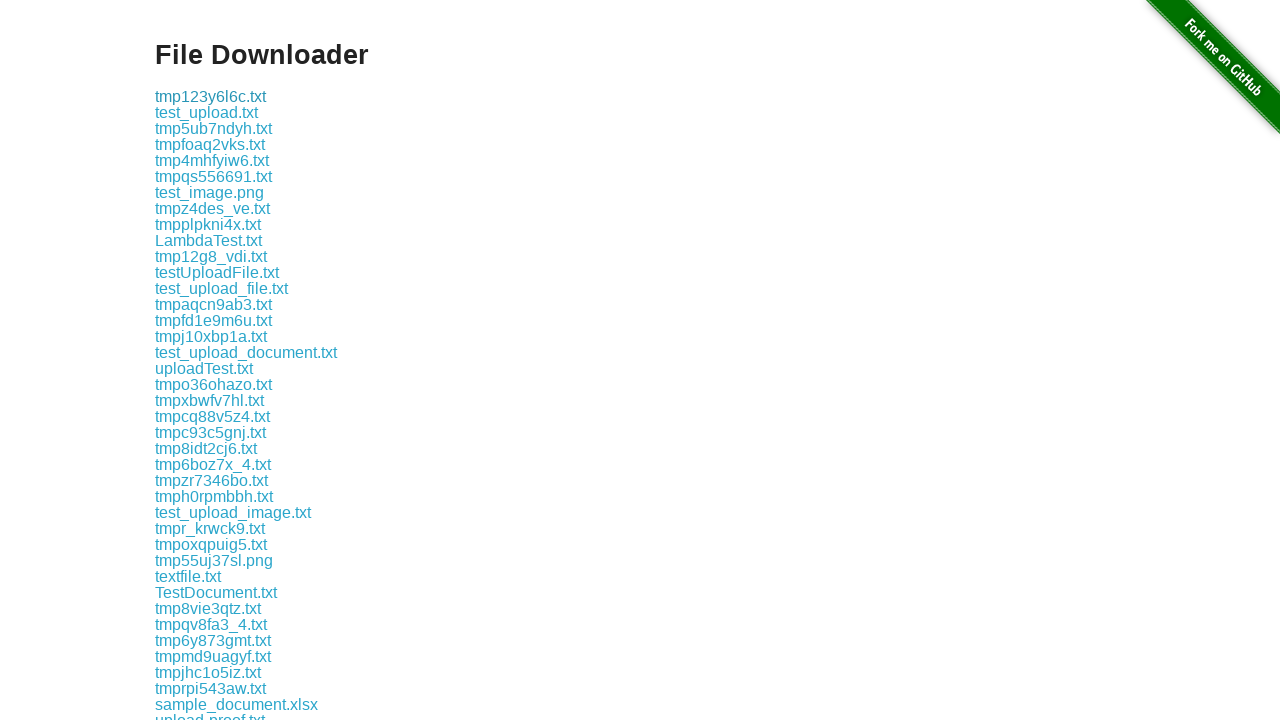

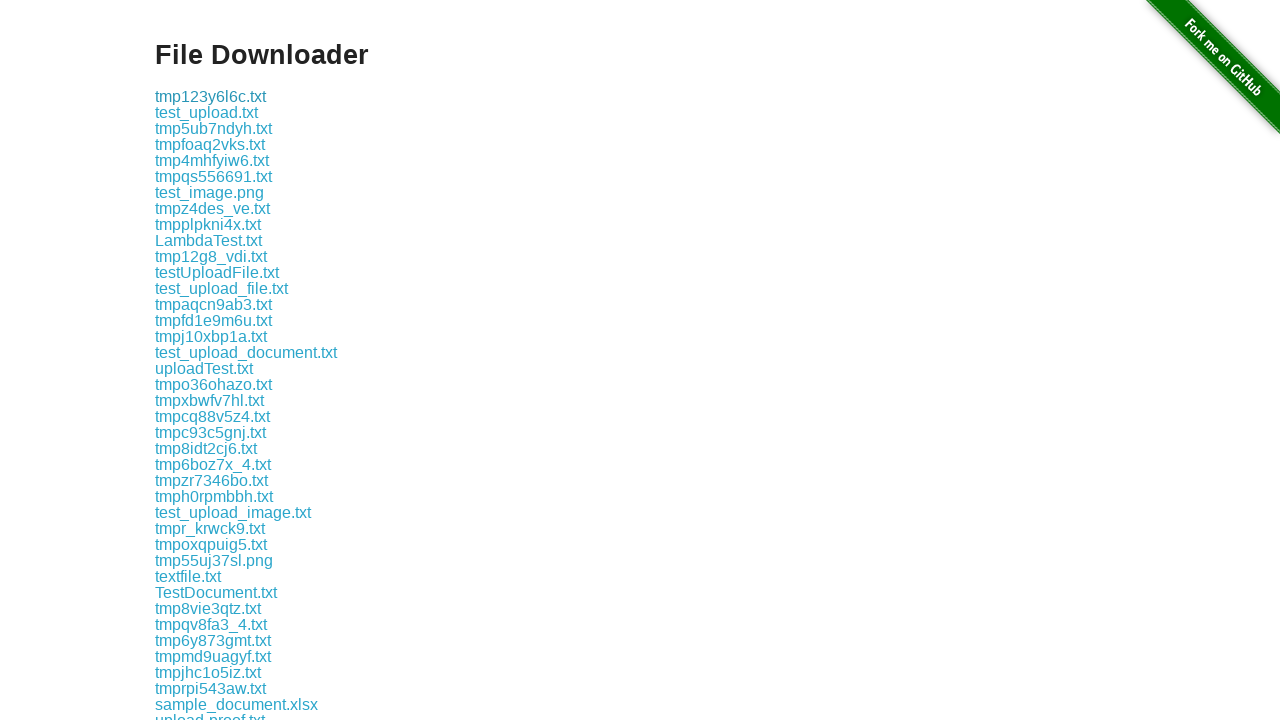